Tests the registration form validation by attempting to sign up with an empty password field and verifying the appropriate error message is displayed.

Starting URL: https://www.demoblaze.com/index.html

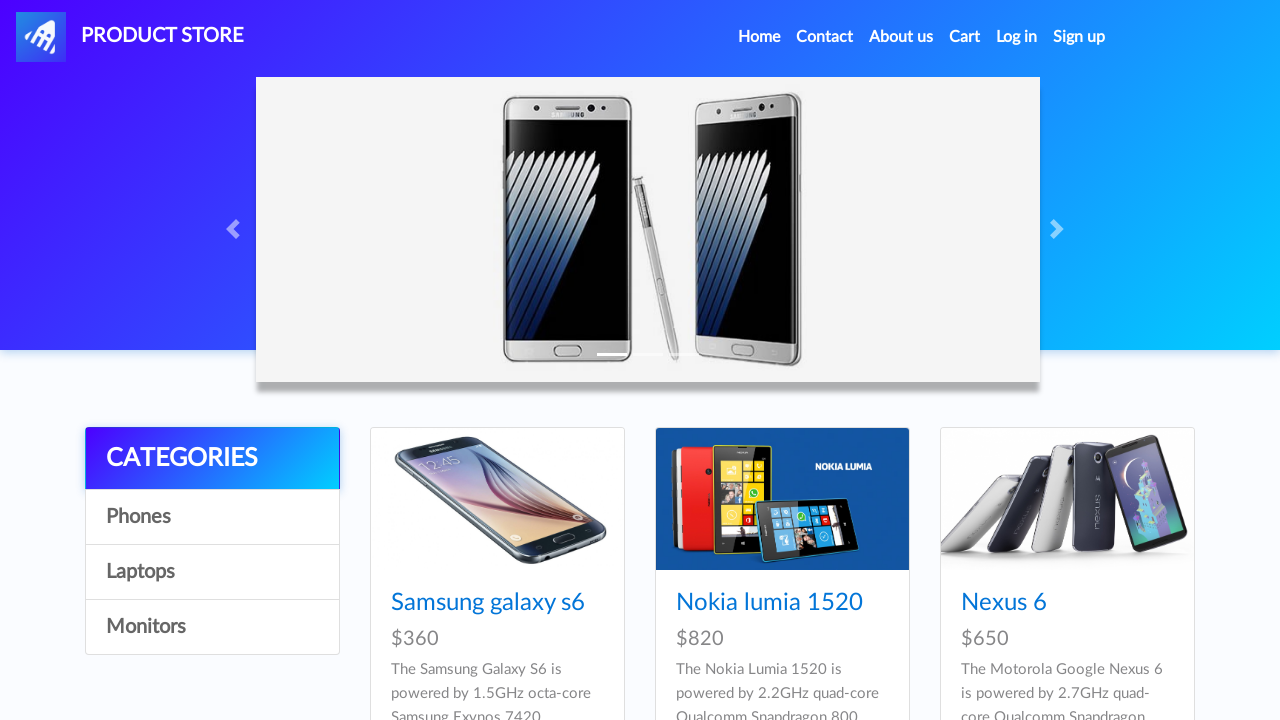

Clicked Sign up button to open registration modal at (1079, 37) on #signin2
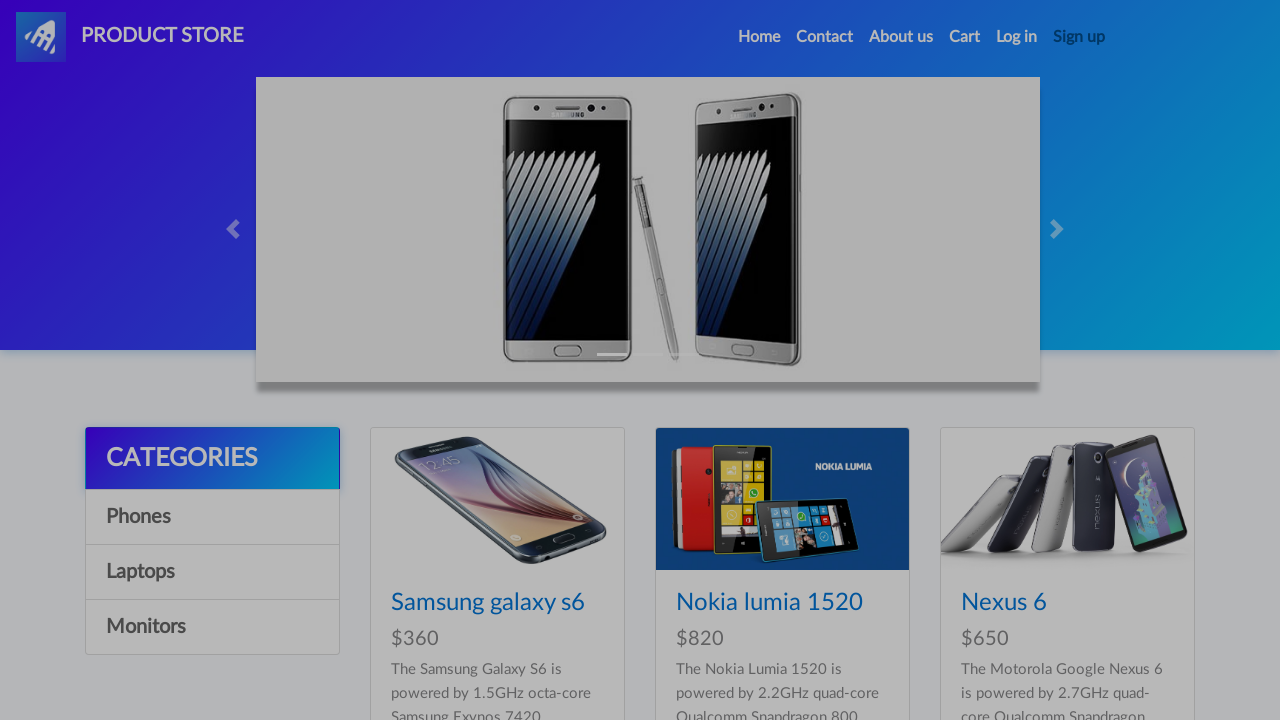

Registration modal appeared with username field visible
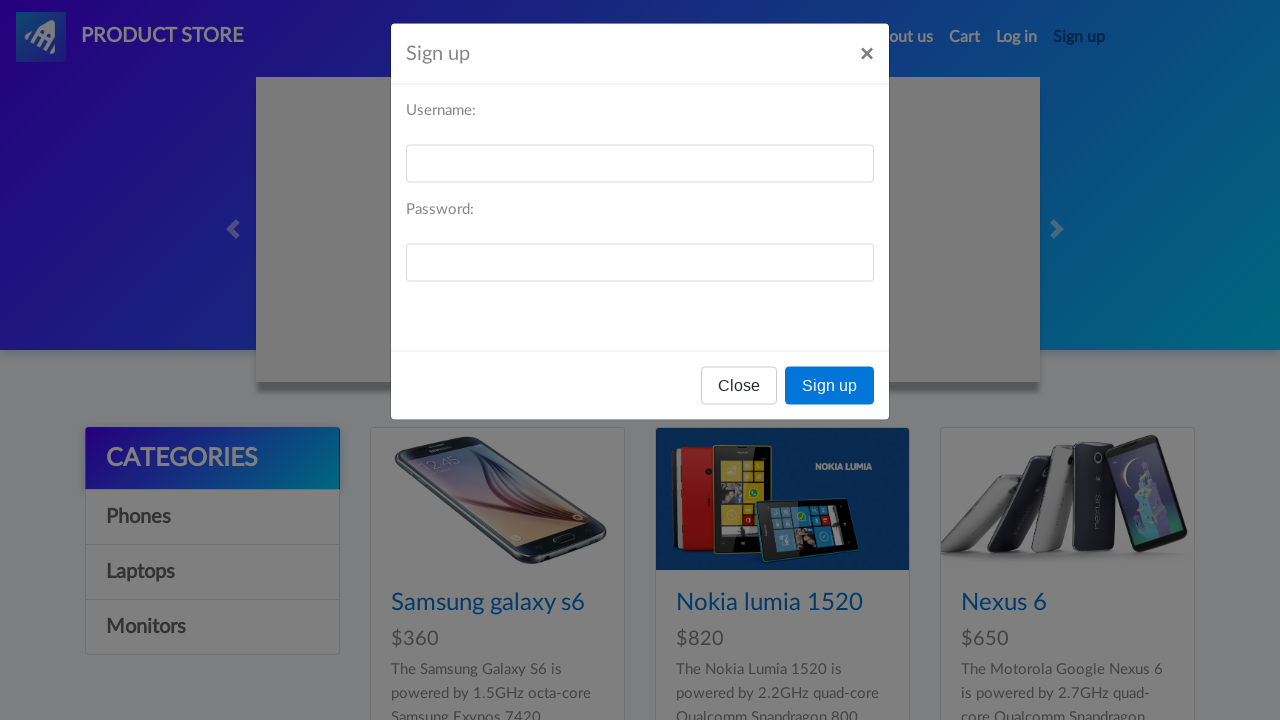

Filled username field with 'rahardians' on #sign-username
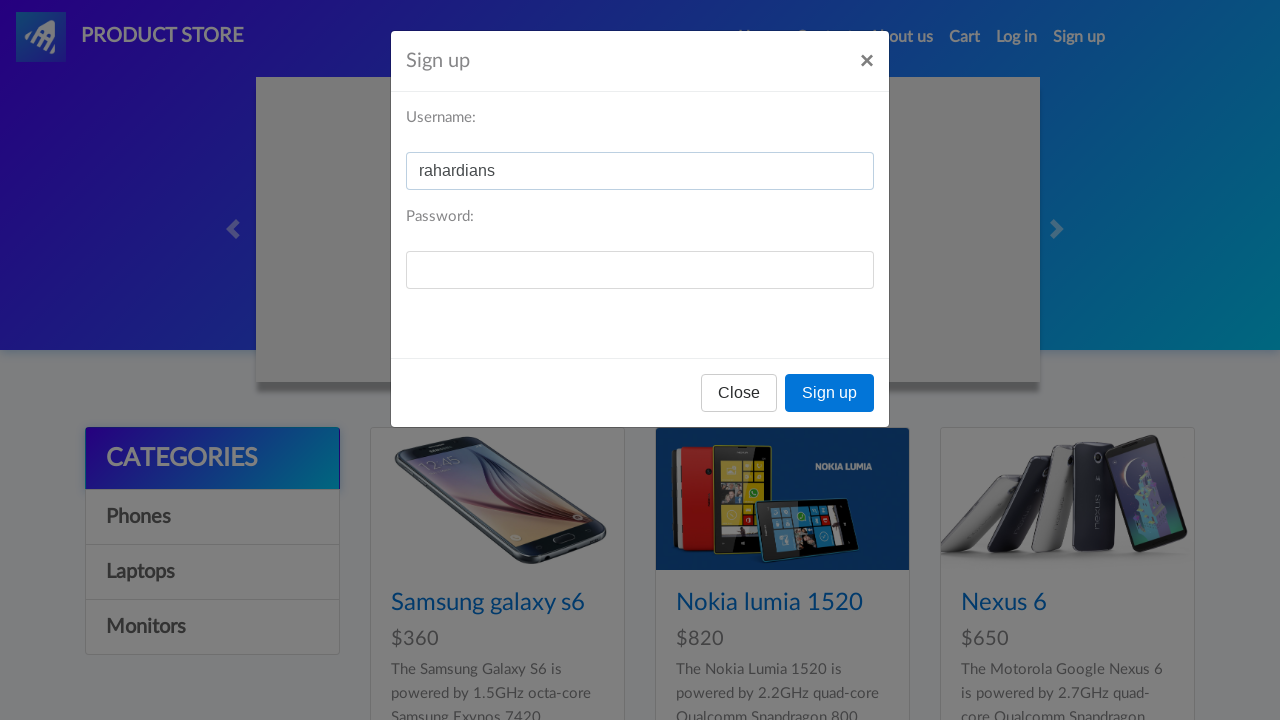

Left password field empty on #sign-password
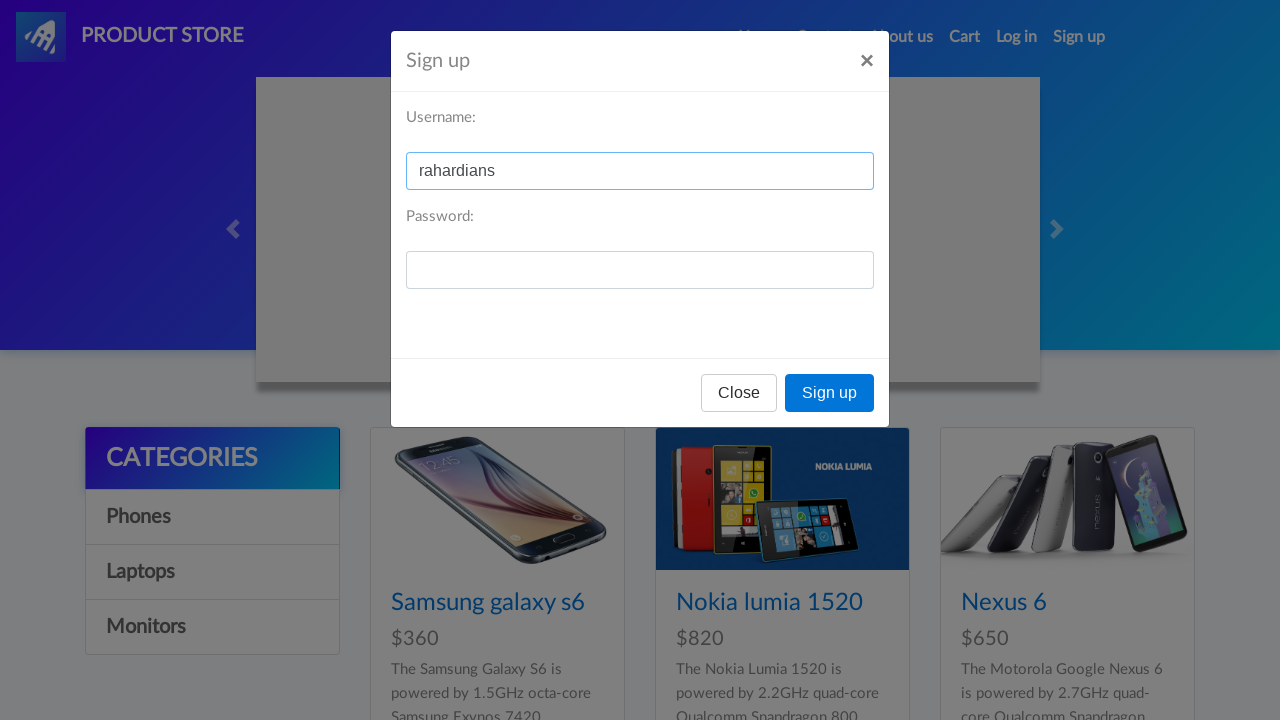

Clicked Sign up button with empty password at (830, 393) on xpath=//button[text()='Sign up']
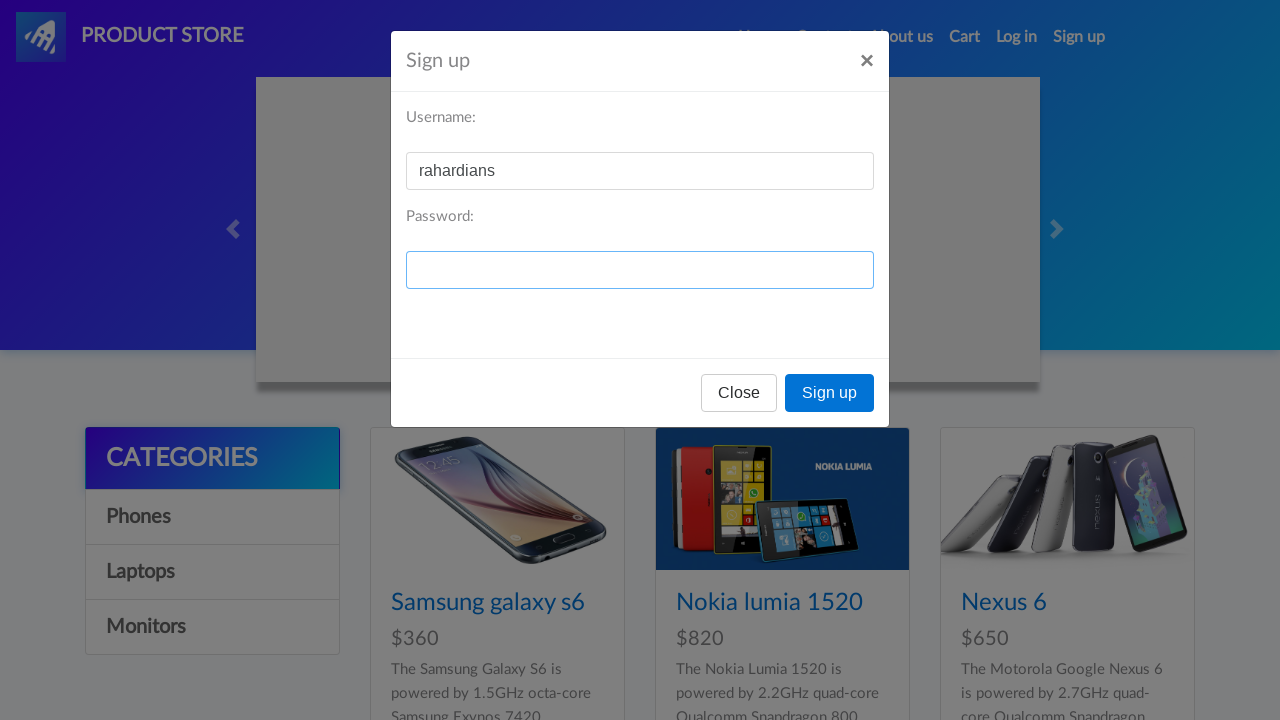

Set up initial dialog handler
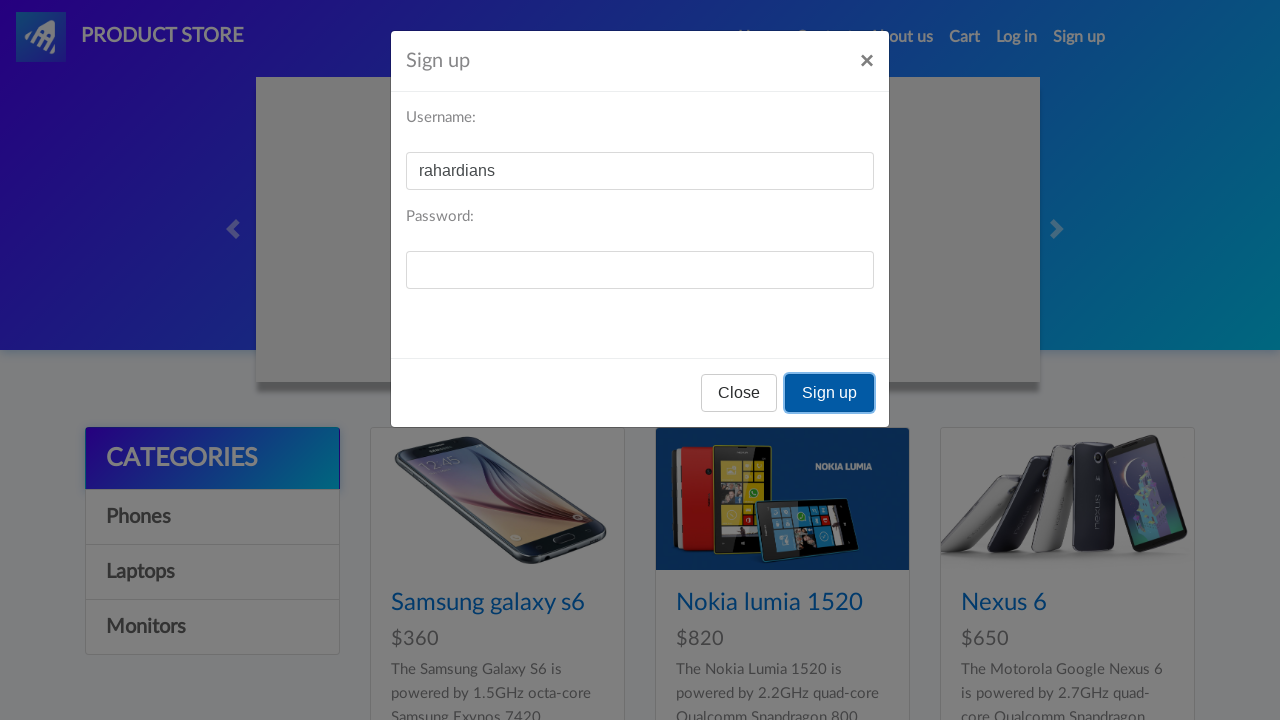

Configured dialog handler to capture error message
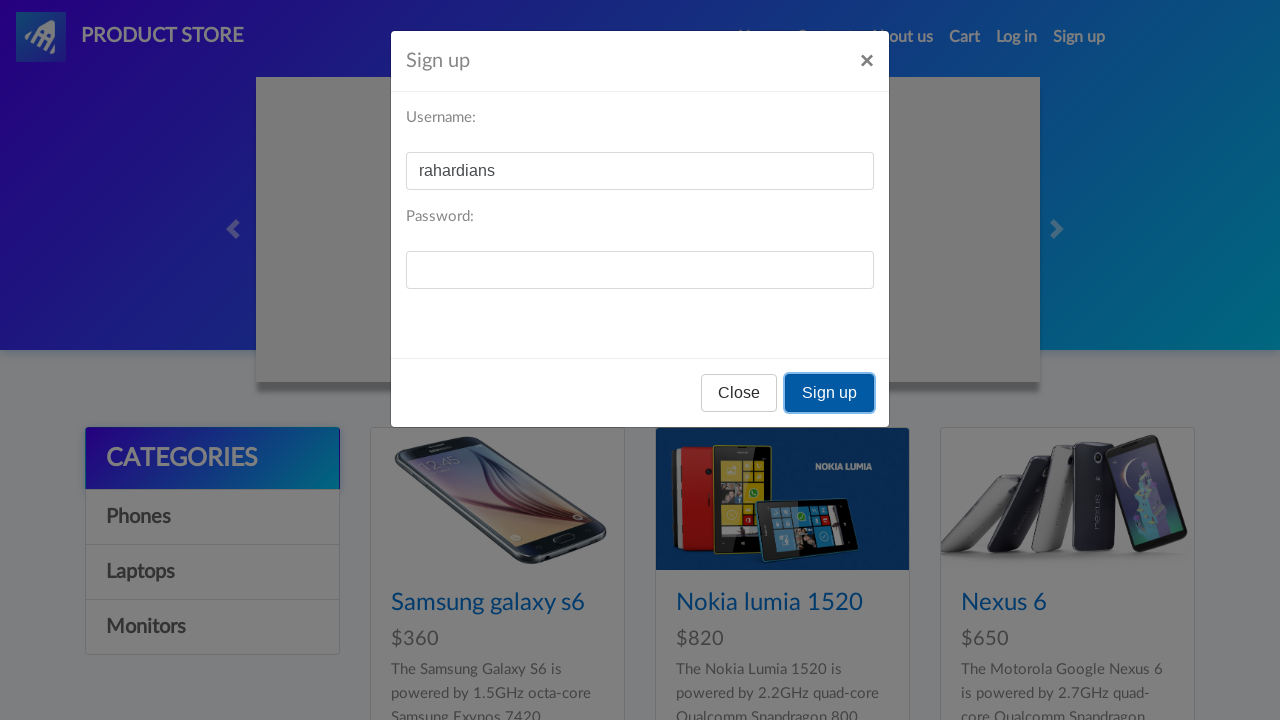

Re-clicked Sign up button to trigger dialog with handler active at (830, 393) on xpath=//button[text()='Sign up']
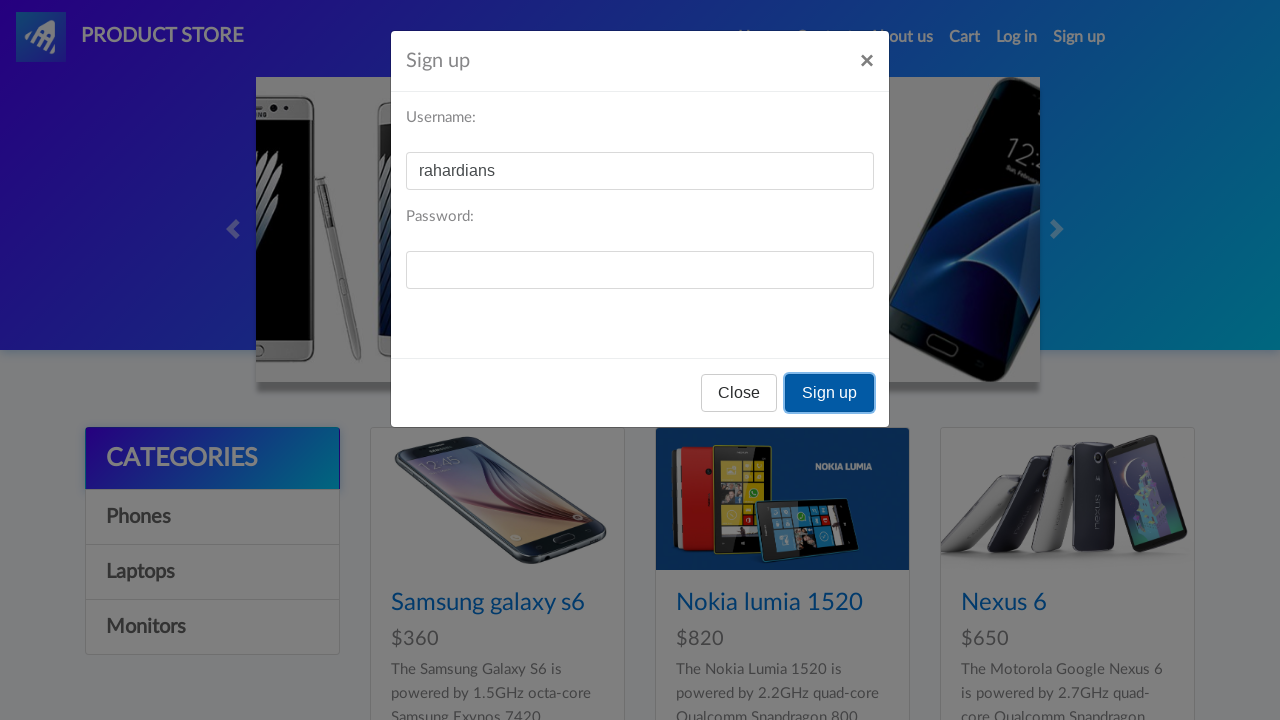

Waited for alert dialog to be processed
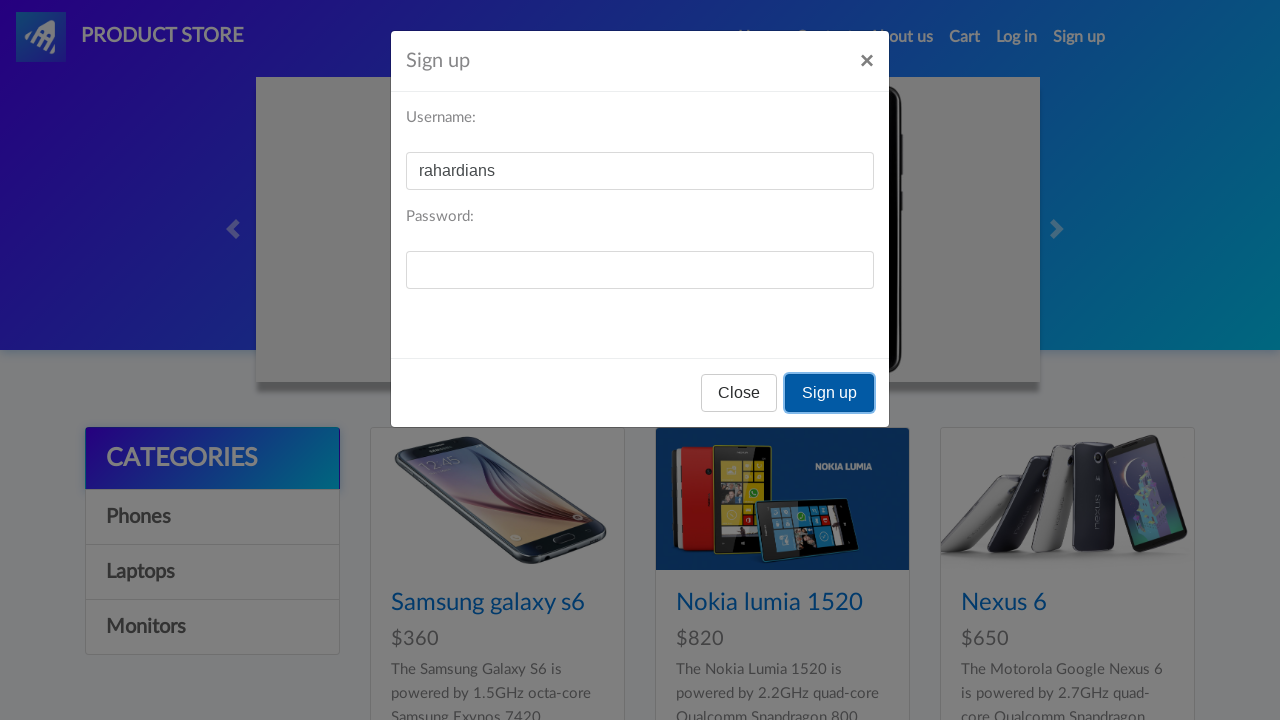

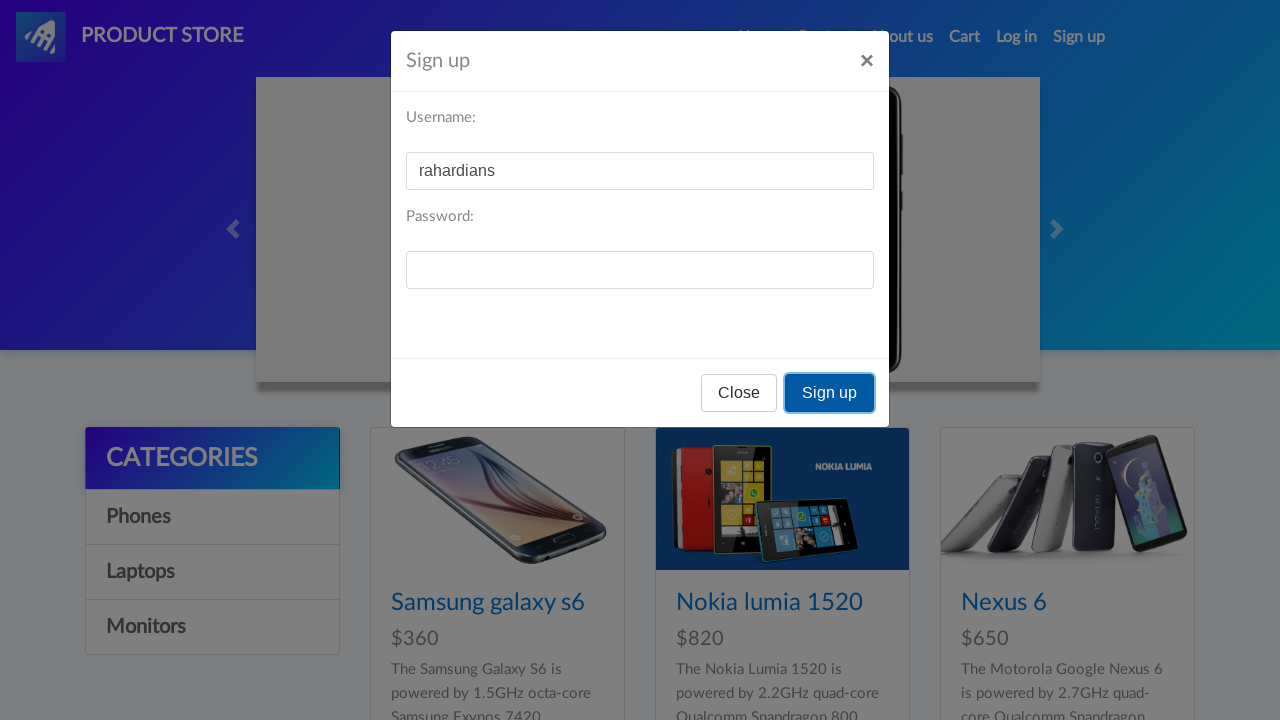